Demonstrates drag and drop by offset - dragging element to specific x,y coordinates

Starting URL: https://crossbrowsertesting.github.io/drag-and-drop

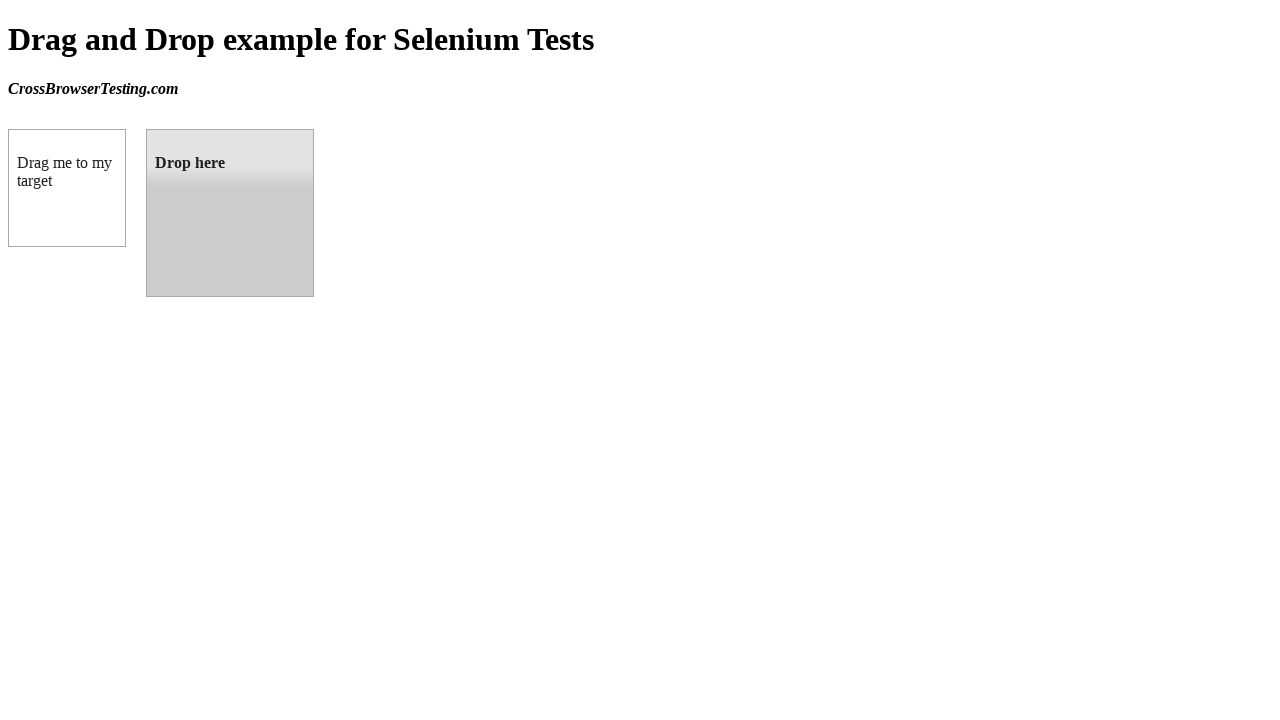

Located draggable element
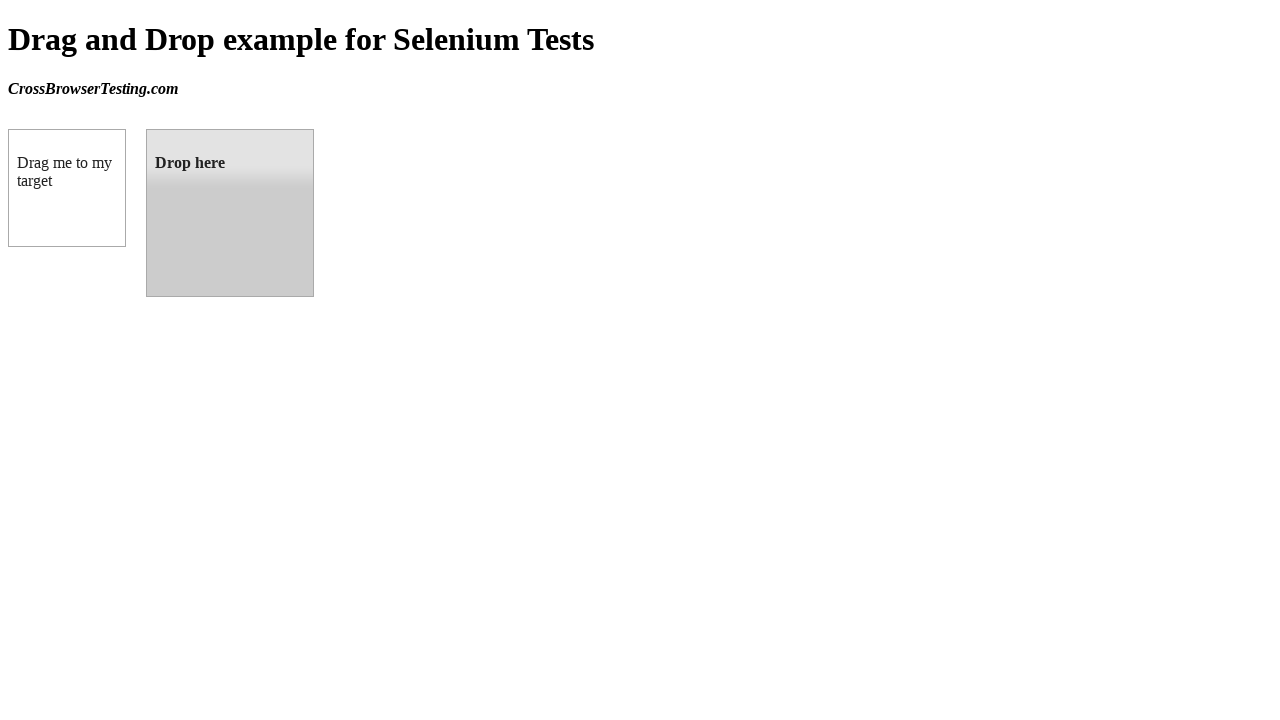

Located droppable element
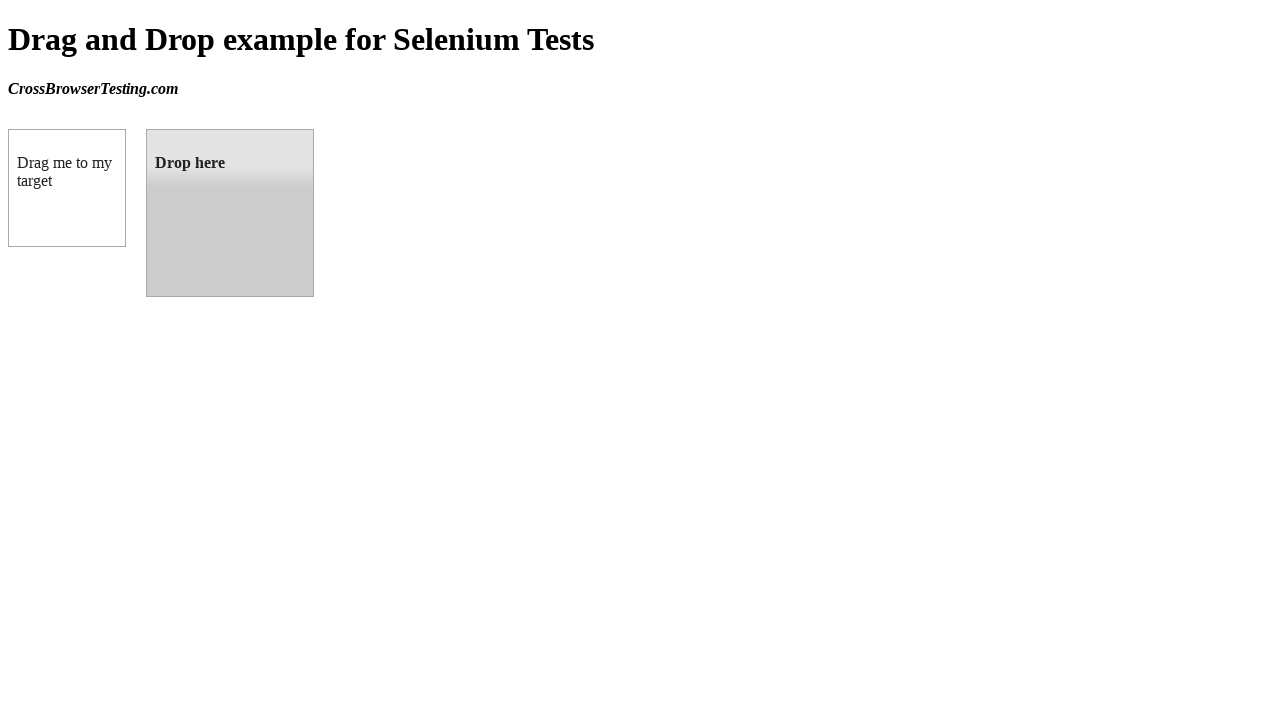

Retrieved bounding box of target element
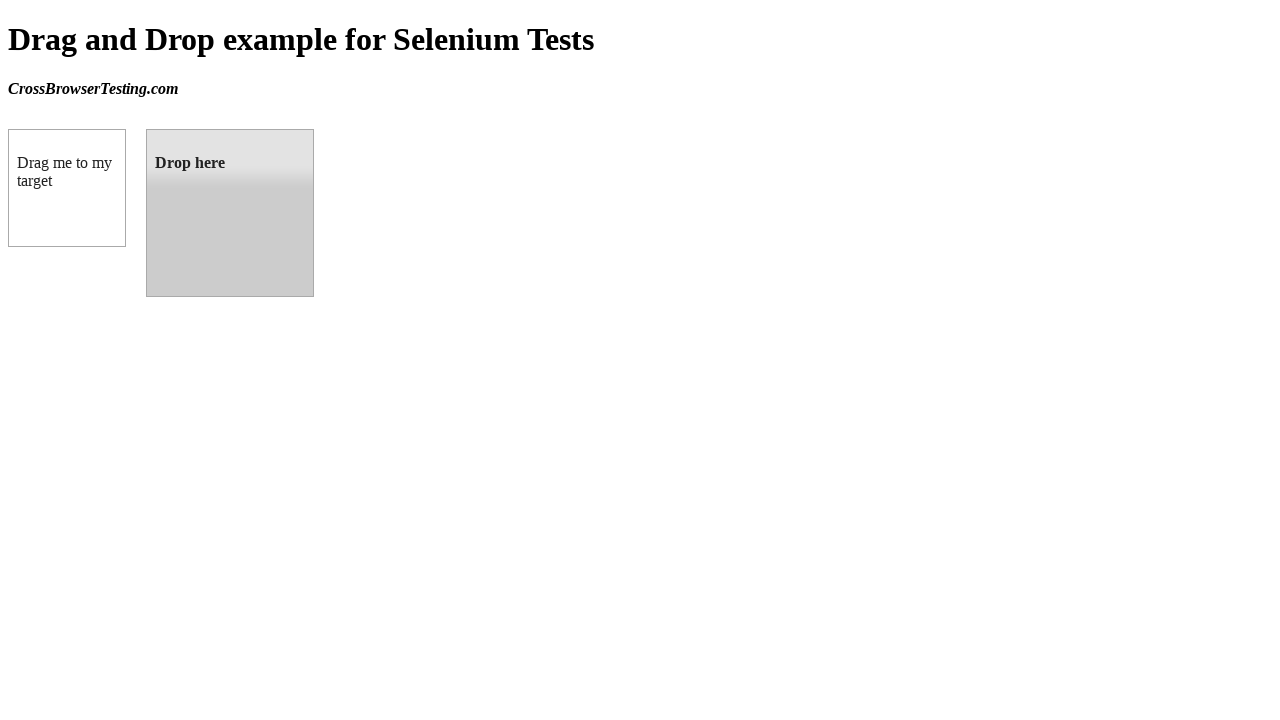

Dragged draggable element to droppable element at (230, 213)
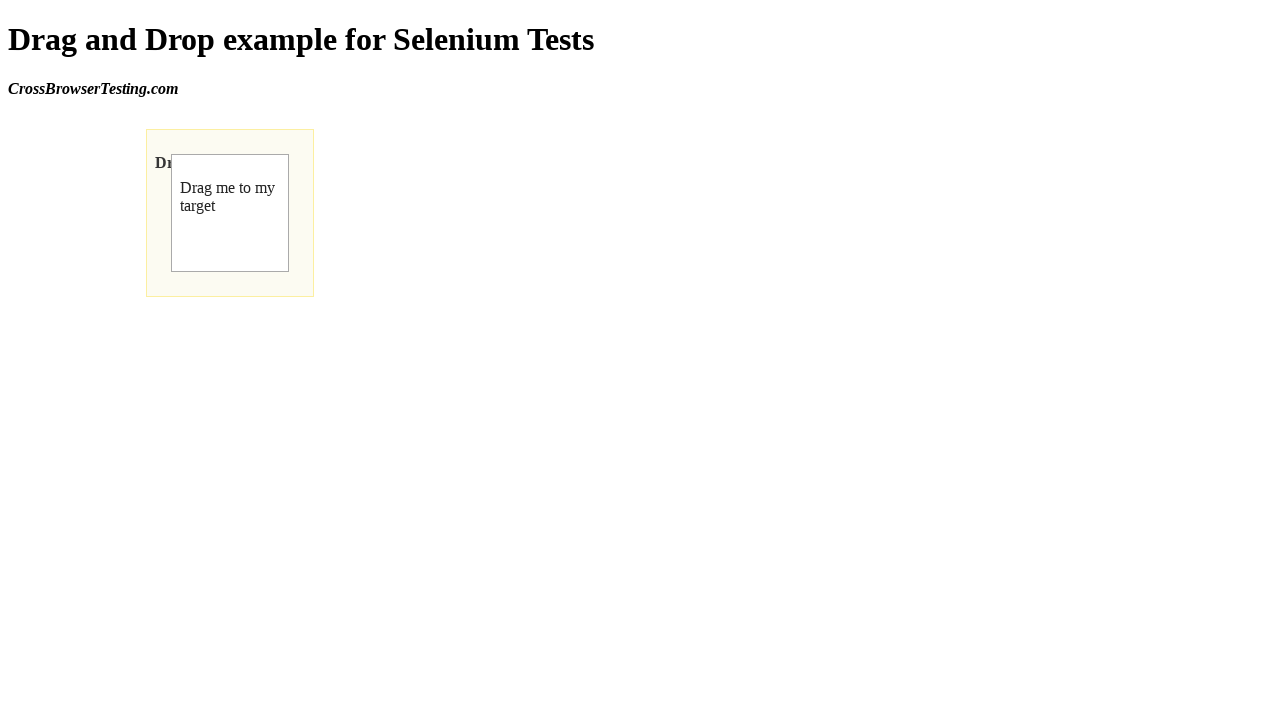

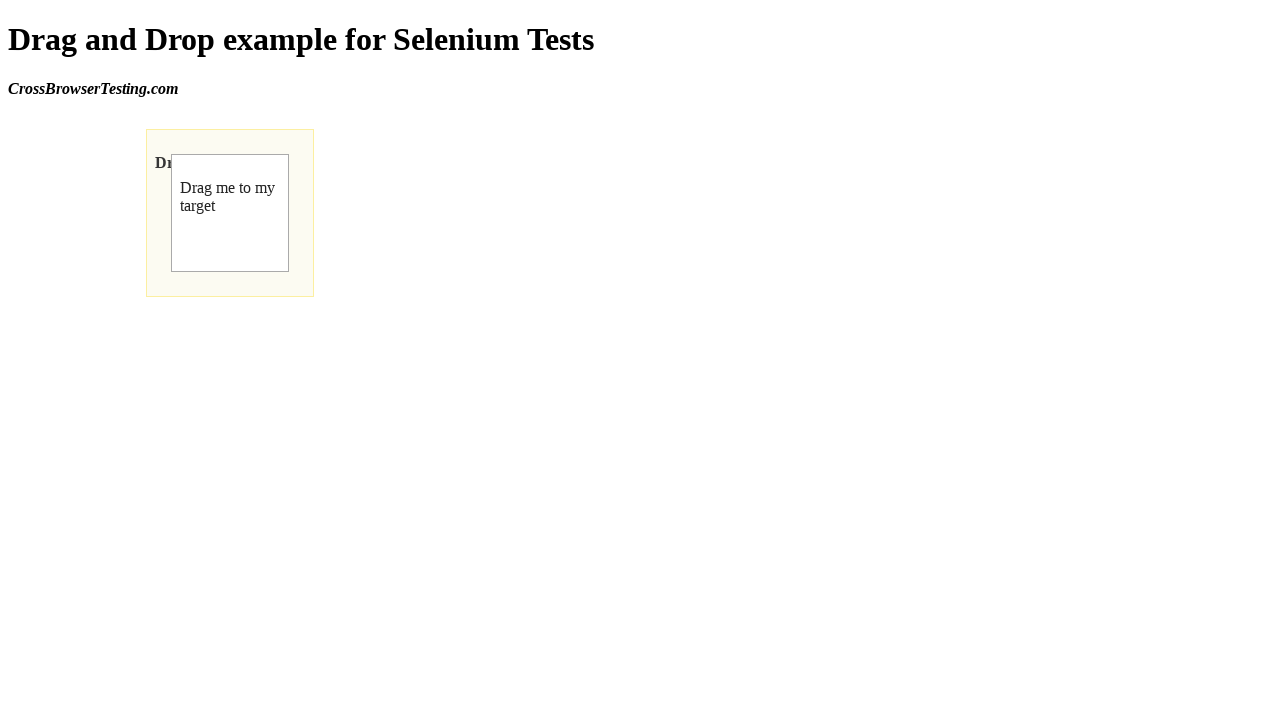